Tests the registration form interactions by clicking the register button, filling in first and last name fields, and clicking a checkbox

Starting URL: https://rahulshettyacademy.com/client

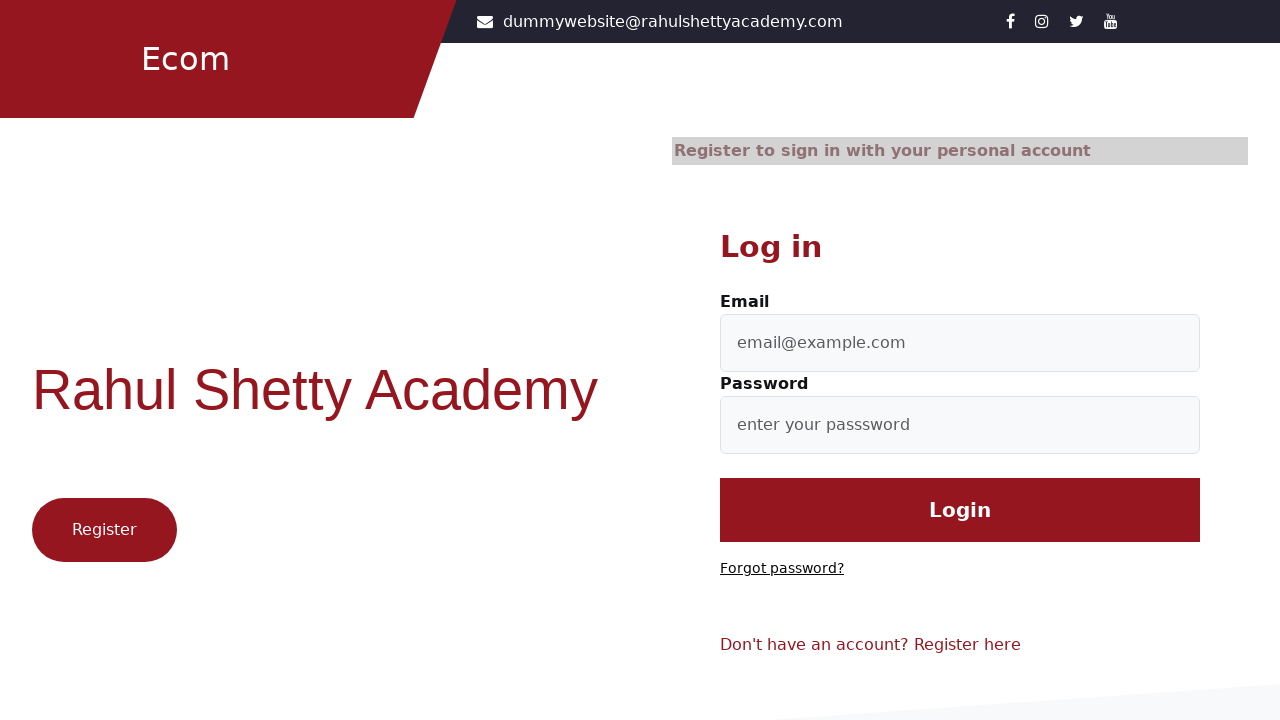

Clicked the register button at (104, 530) on .btn1
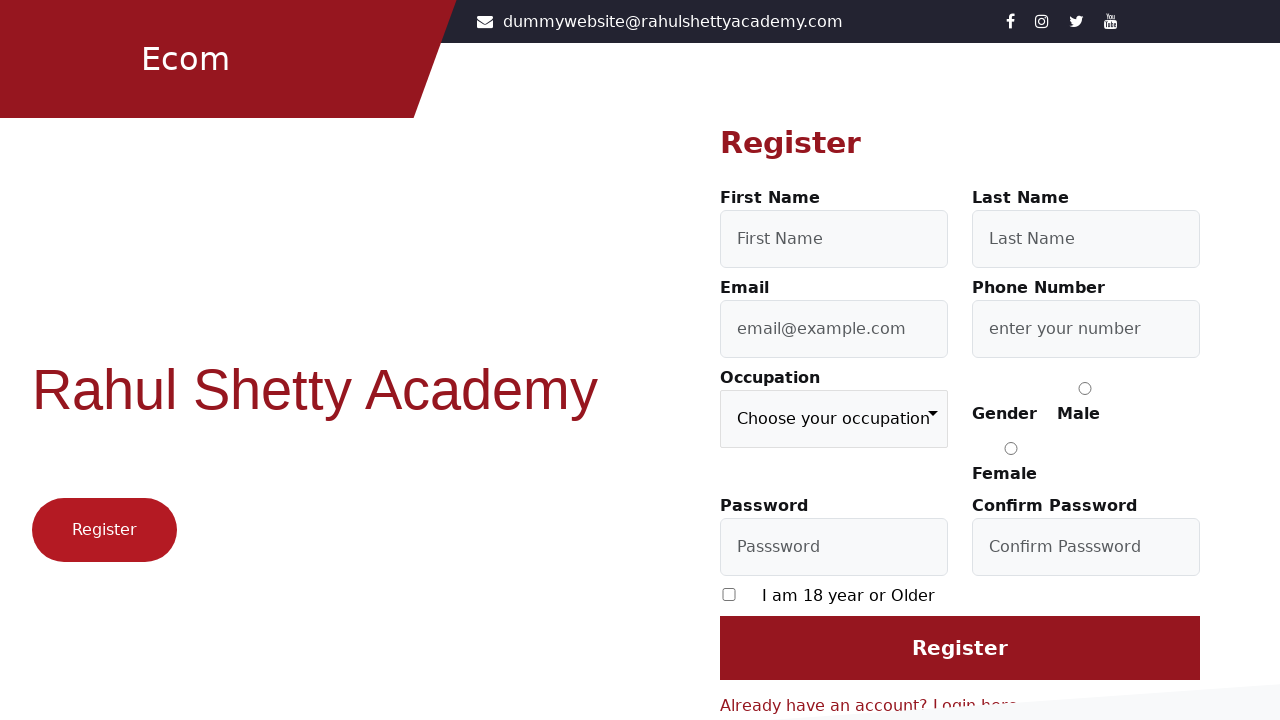

Filled in first name field with 'First' on #firstName
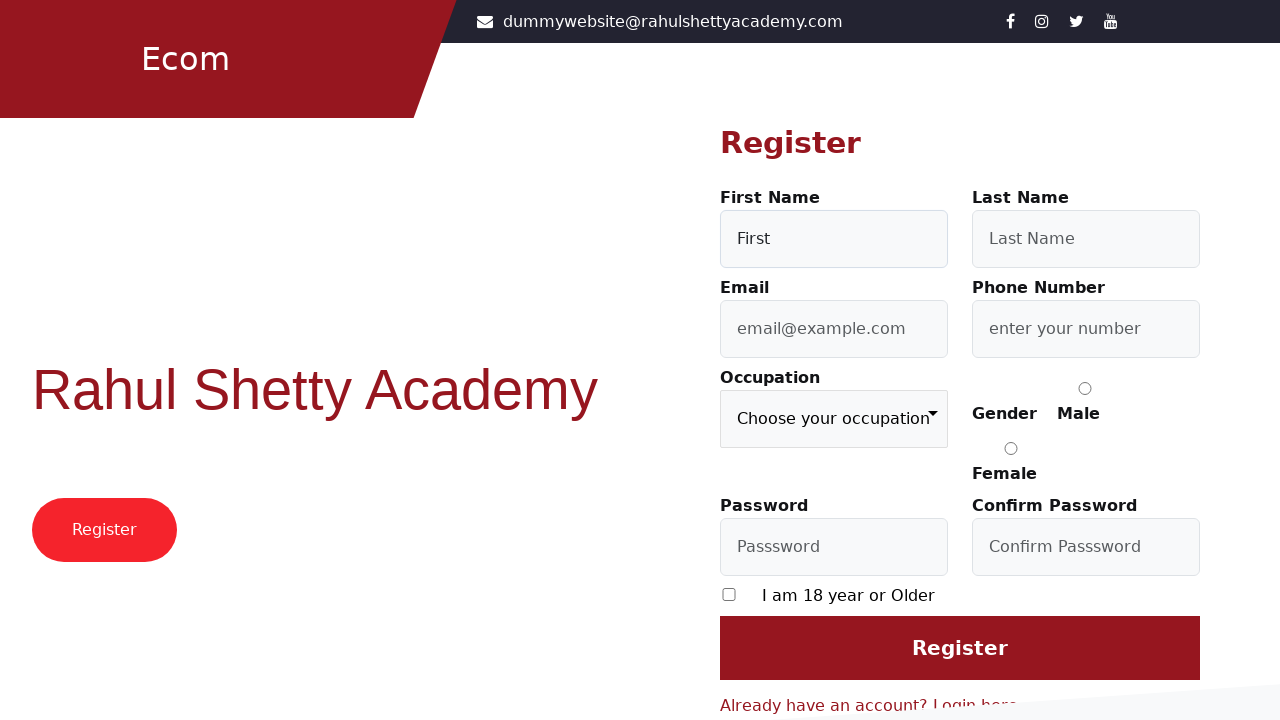

Filled in last name field with 'Last' on #lastName
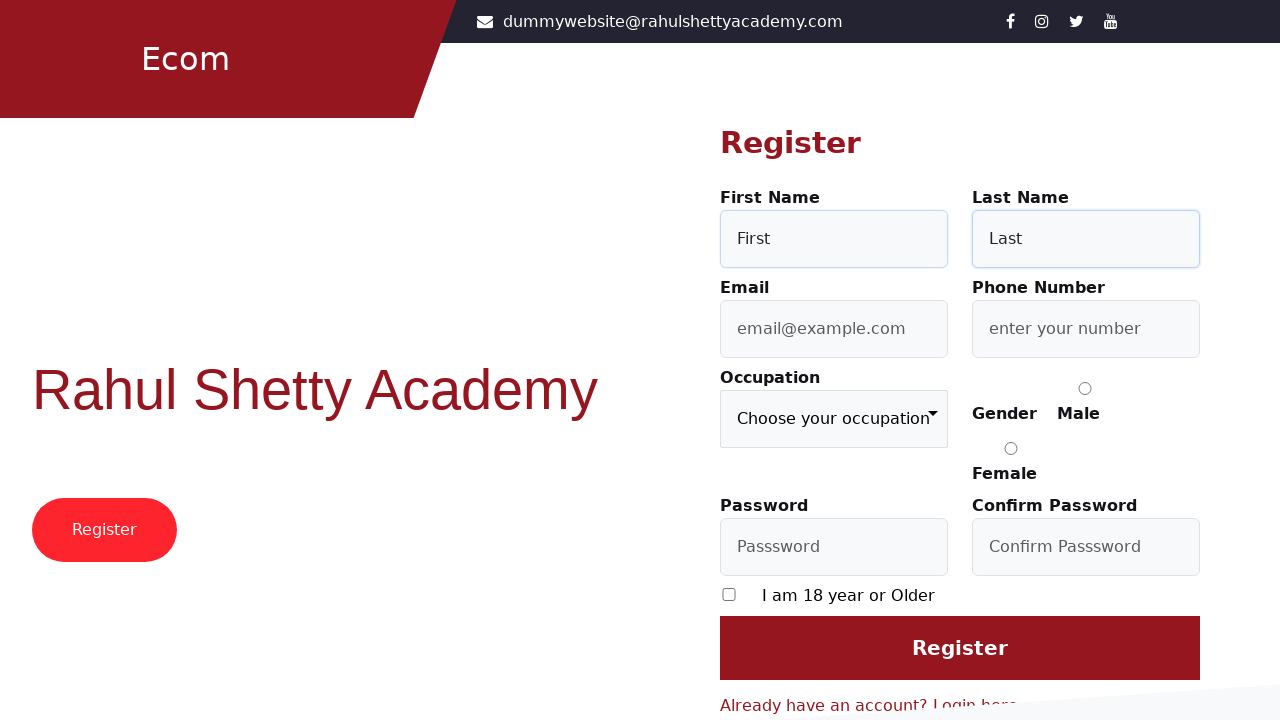

Clicked the checkbox to agree to terms at (729, 594) on [type='checkbox']
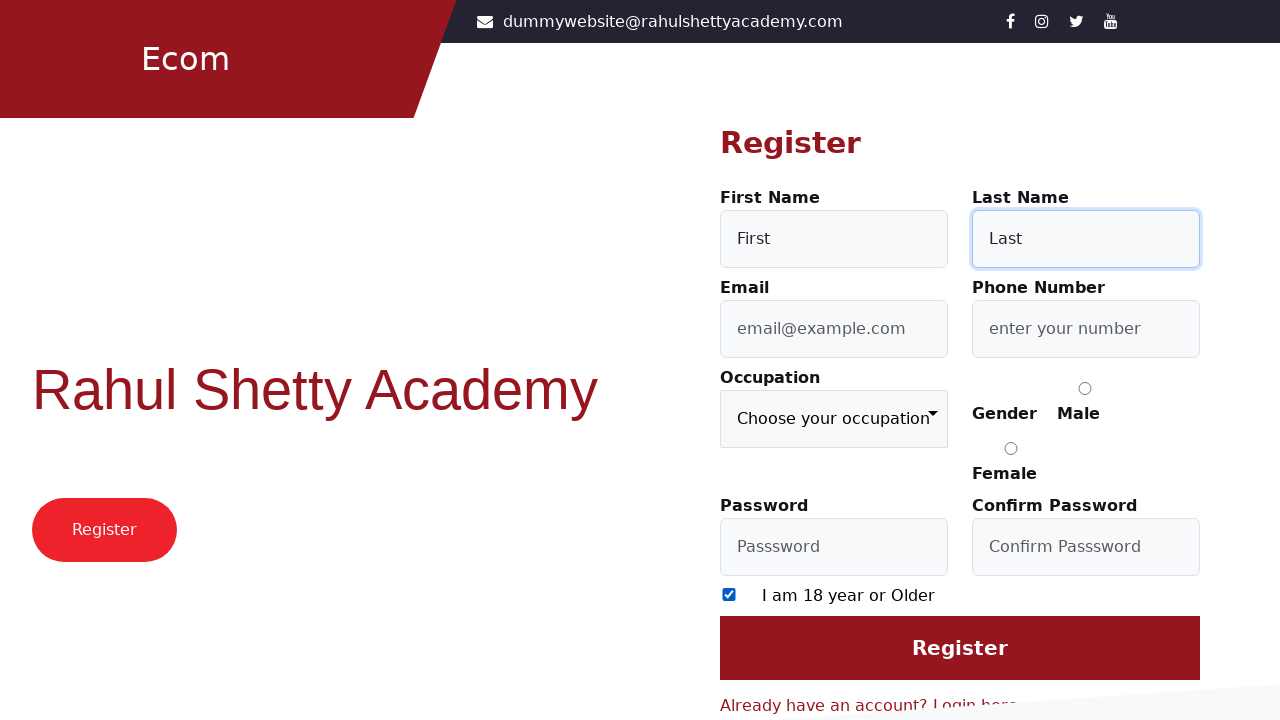

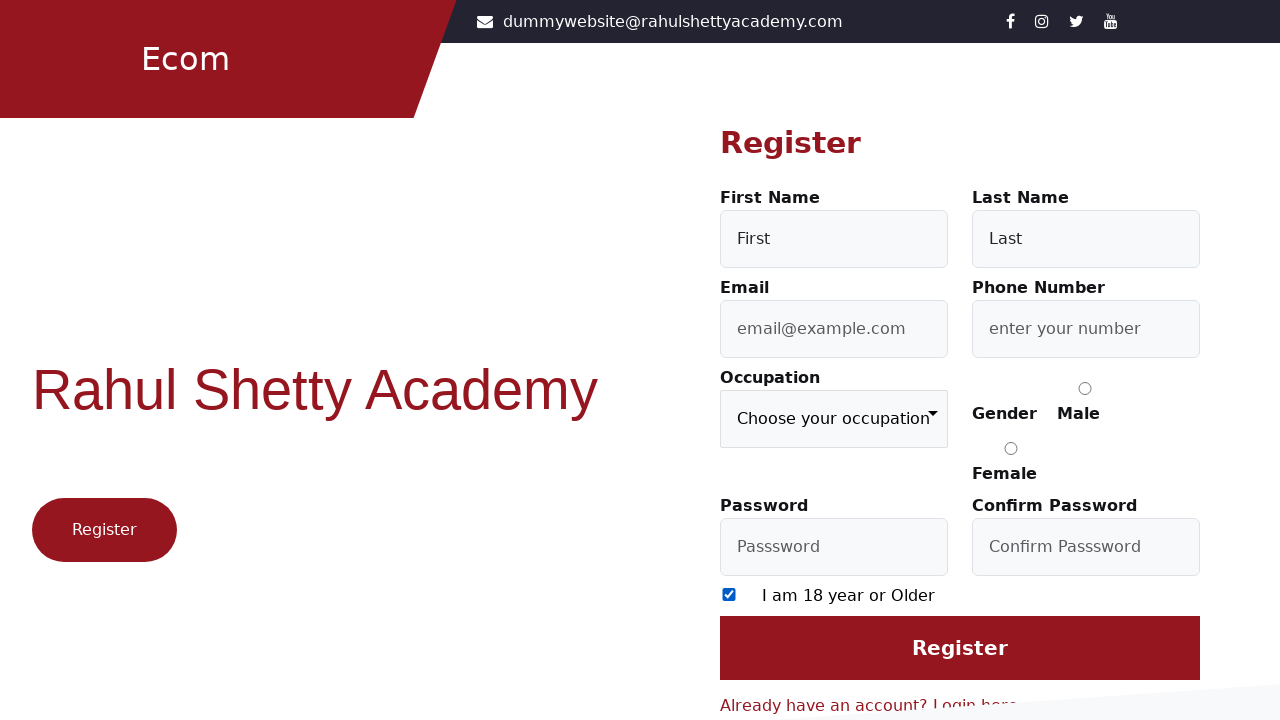